Tests advanced drag and drop using manual mouse control - hovering, mouse down, moving to target, and mouse up.

Starting URL: https://commitquality.com/practice-drag-and-drop

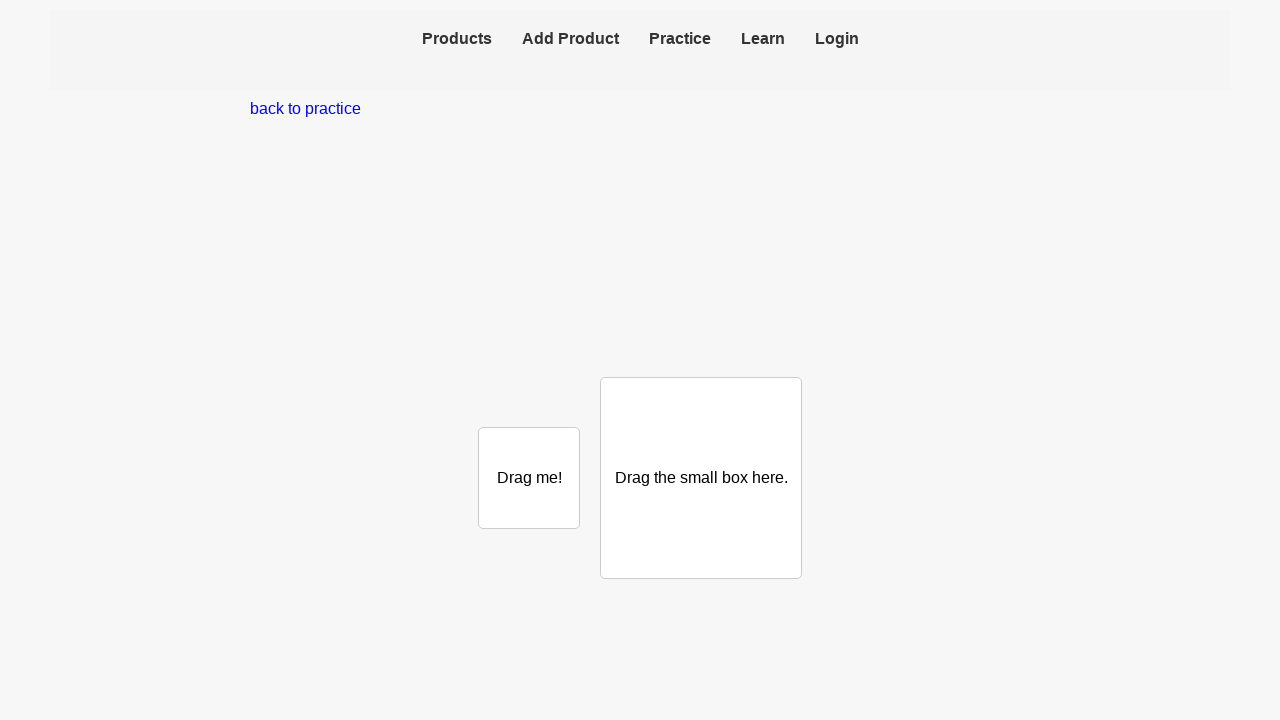

Hovered over small box to initiate drag at (529, 478) on #small-box
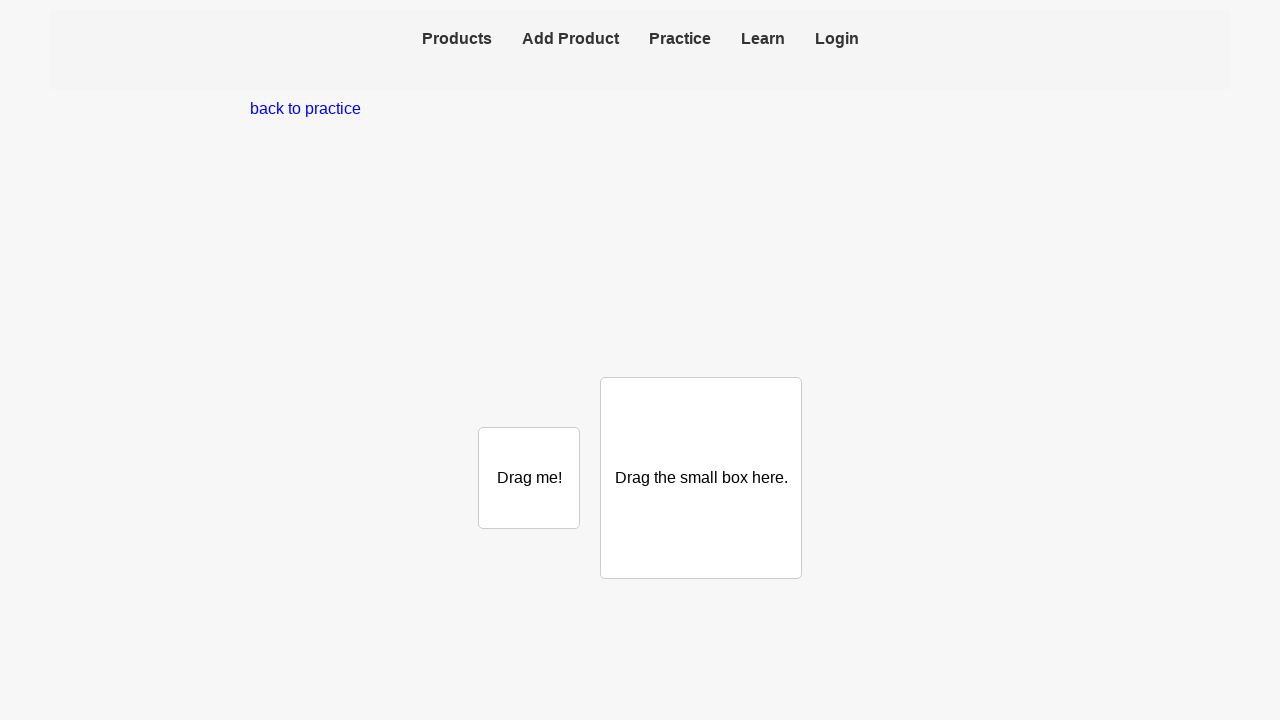

Pressed mouse button down on small box at (529, 478)
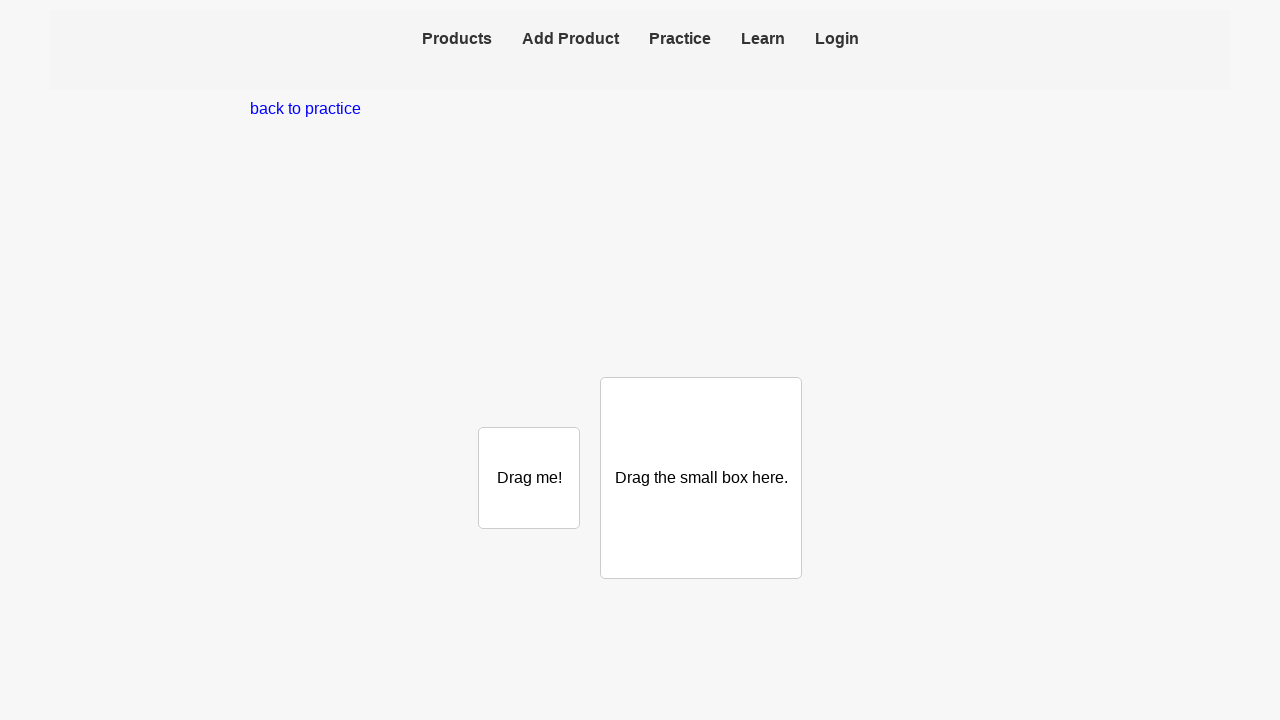

Moved mouse to large box target location at (701, 478) on .large-box
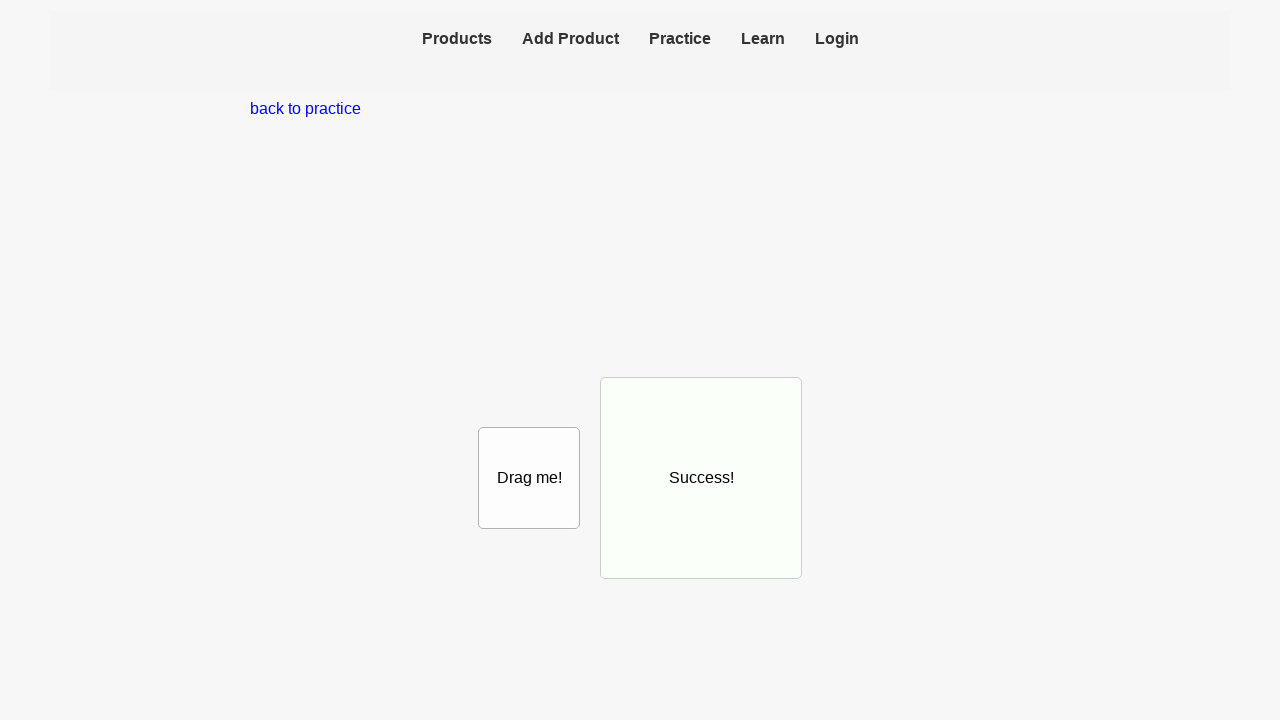

Released mouse button to complete drag and drop at (701, 478)
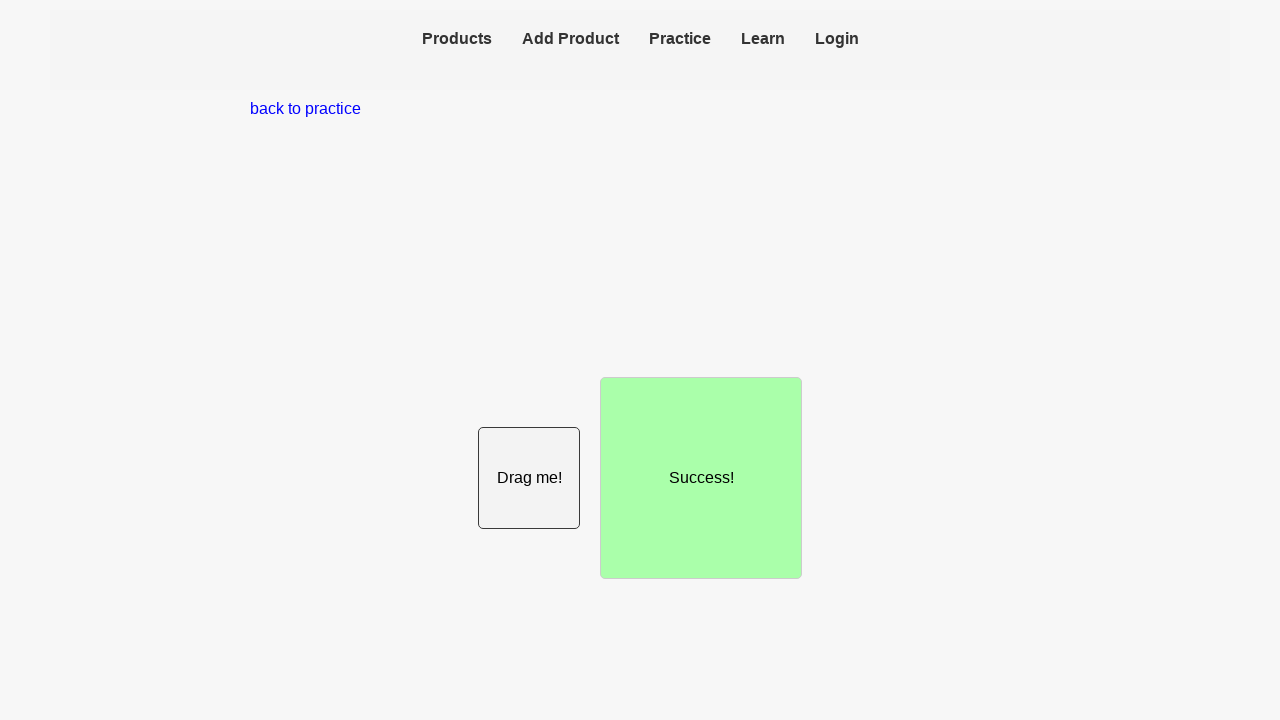

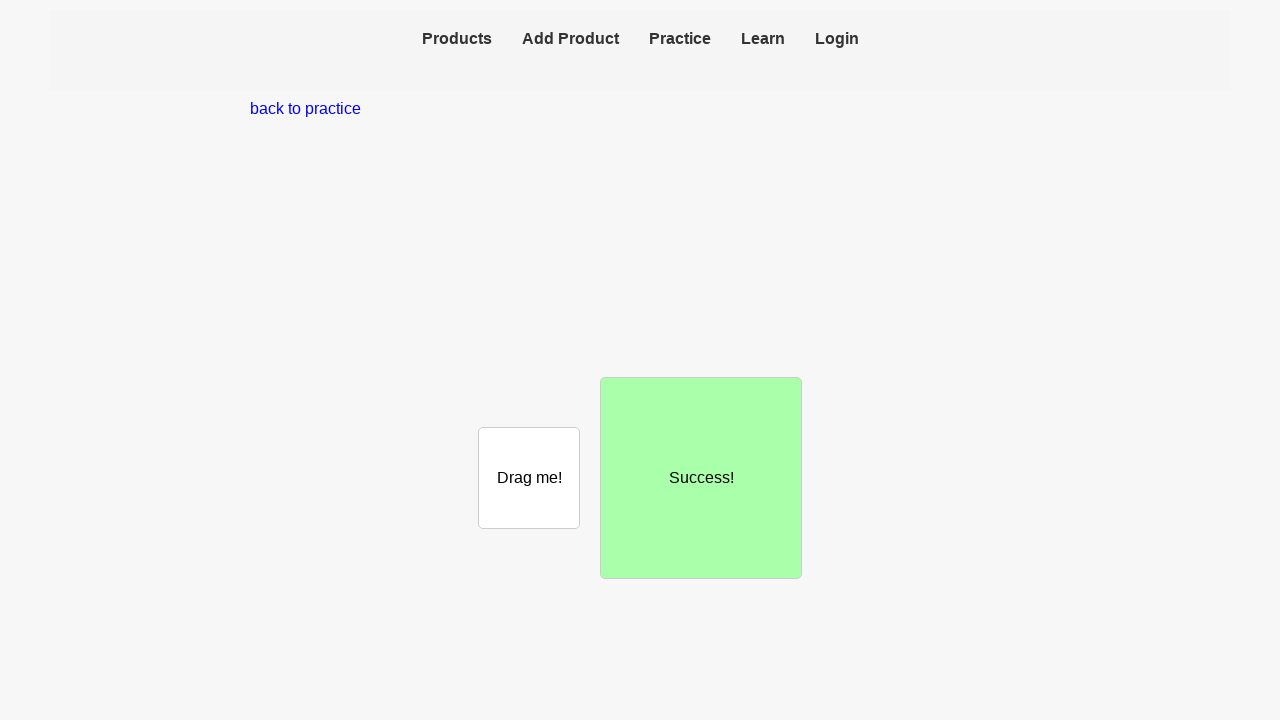